Tests JavaScript executor functionality by scrolling to the bottom of a registration page, then styling an image element with an orange background

Starting URL: https://demo.automationtesting.in/Register.html

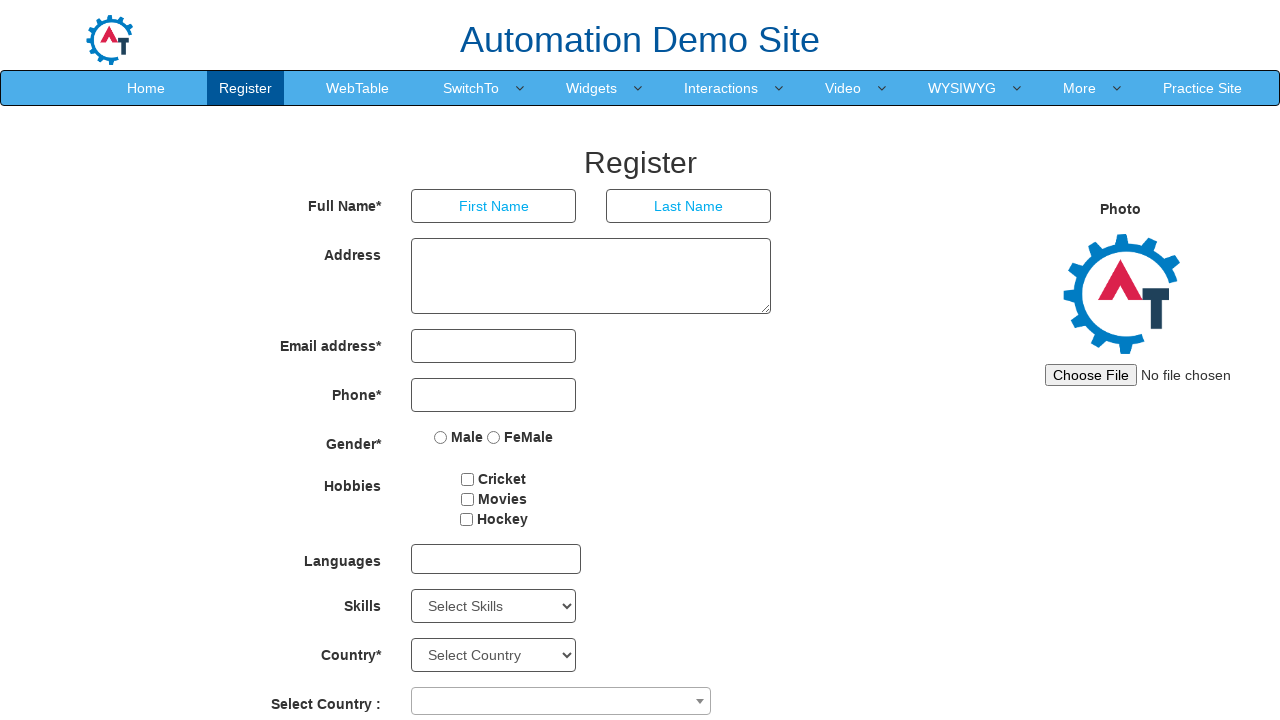

Waited for registration form to load - First Name input field is visible
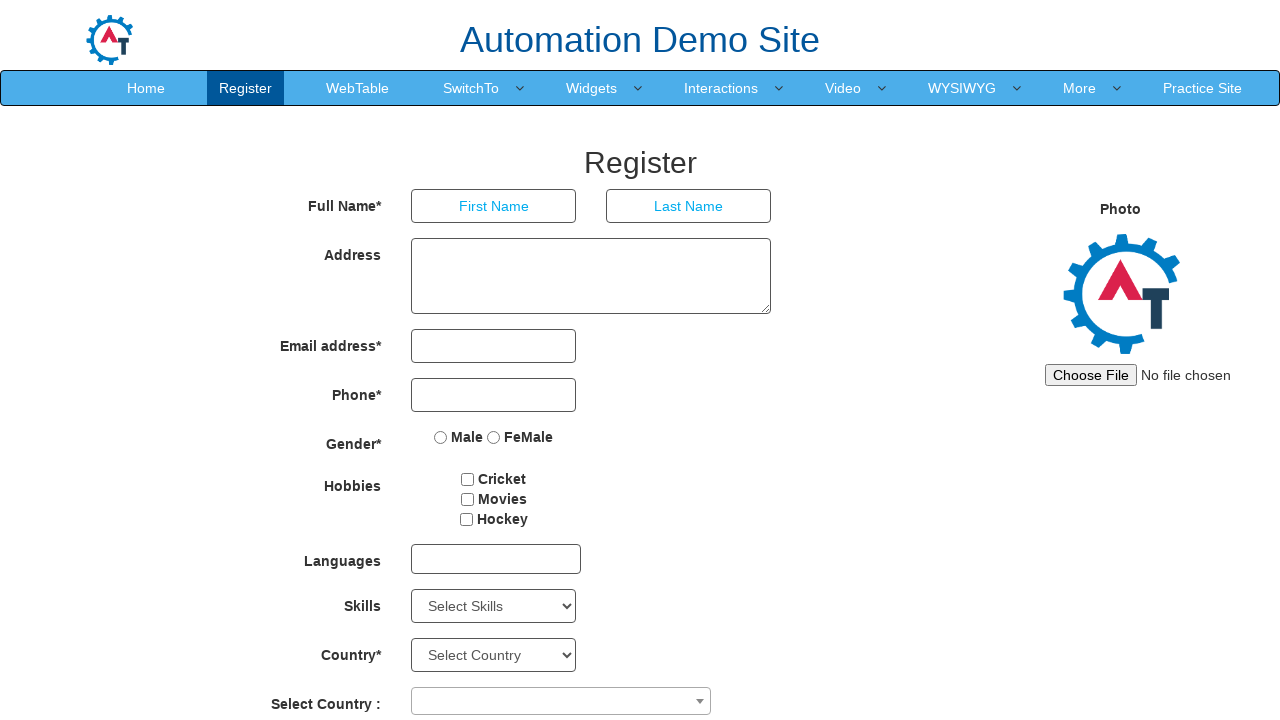

Scrolled to the bottom of the registration page
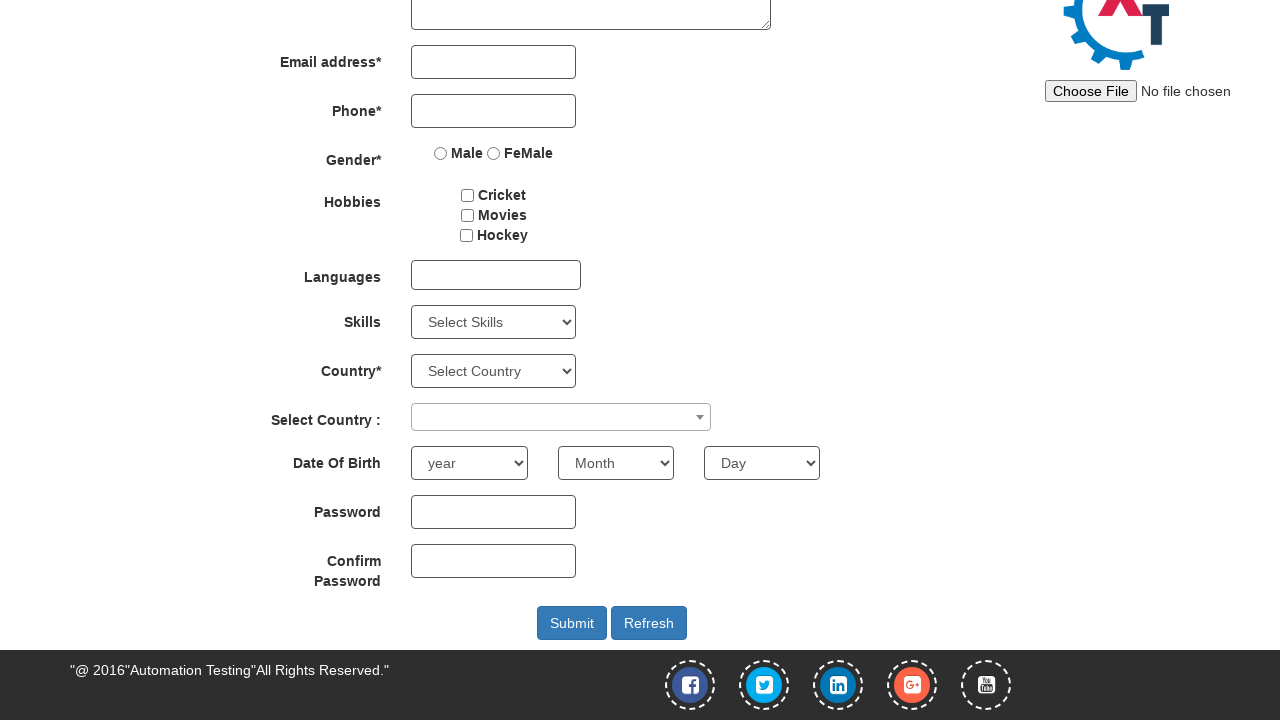

Waited 2 seconds for scroll animation to complete
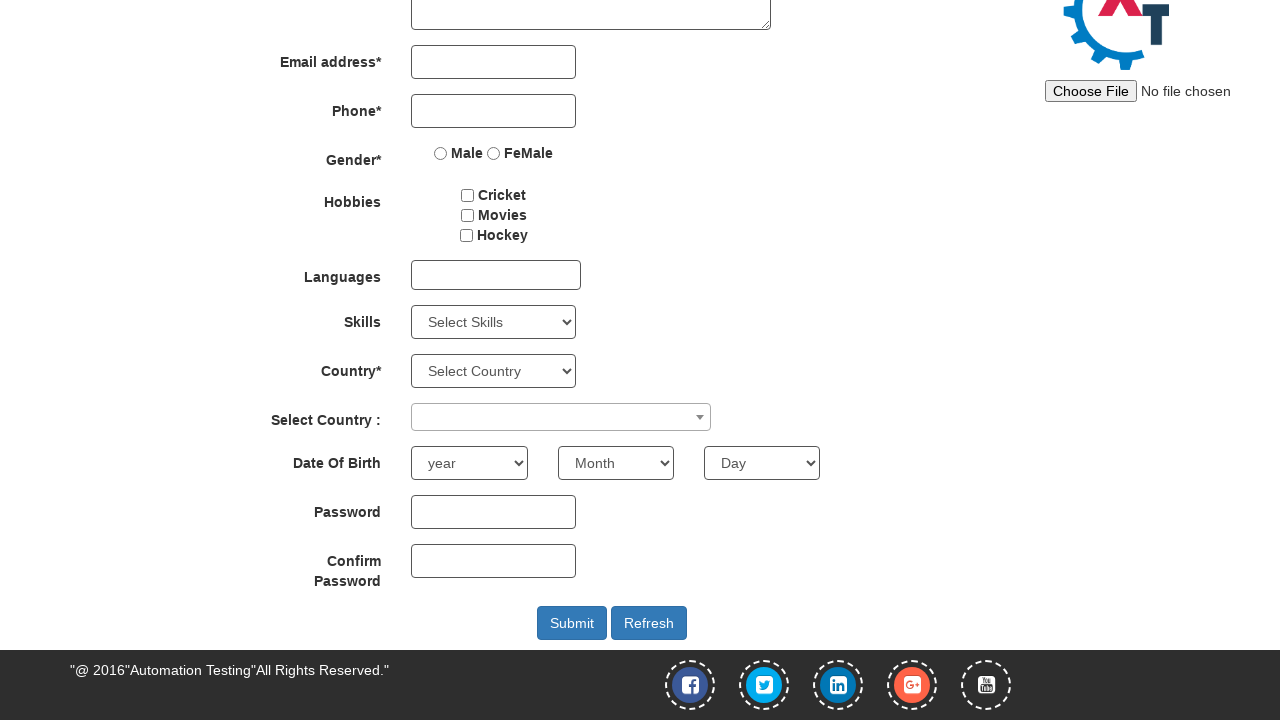

Scrolled back to the top of the page
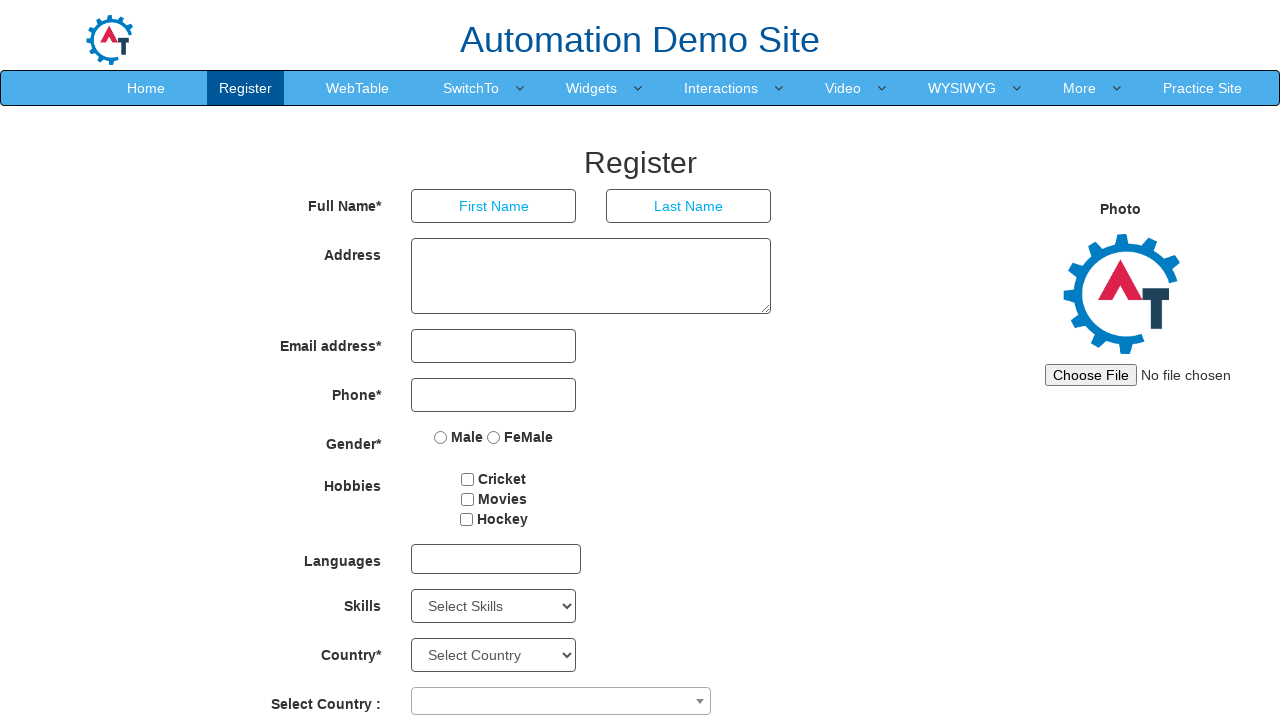

Applied orange background color to the image element with id 'imagetrgt'
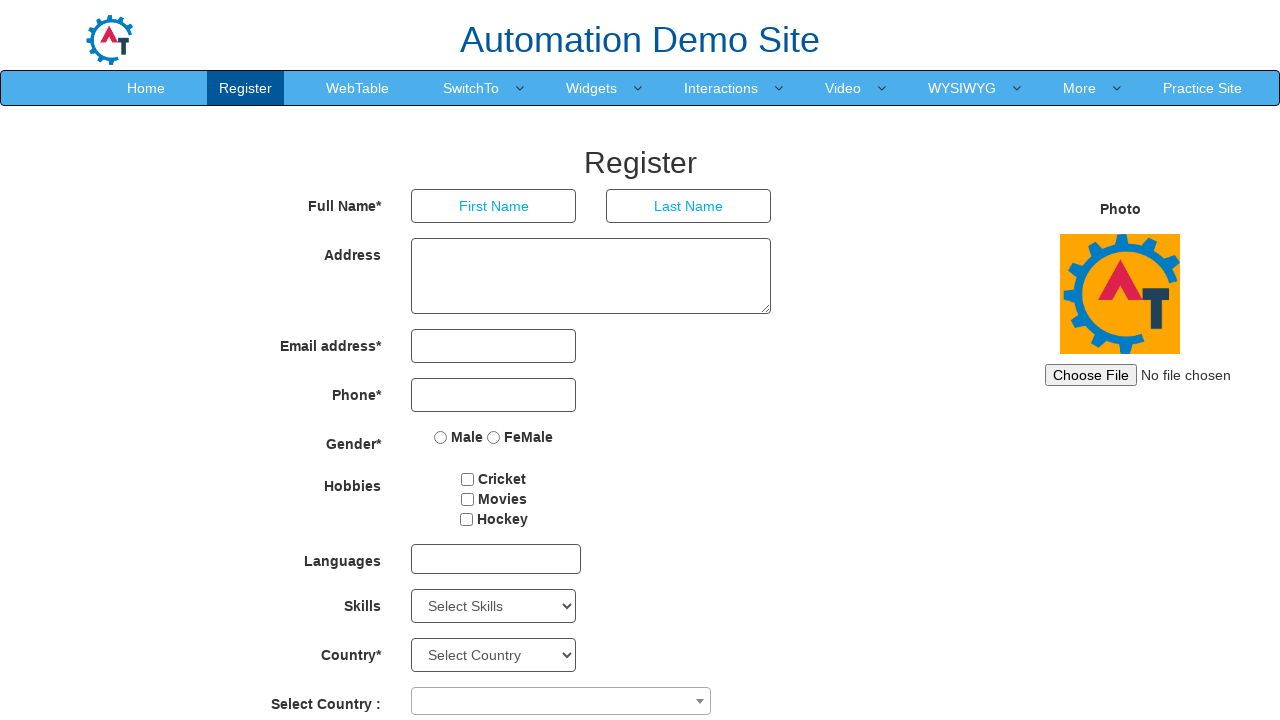

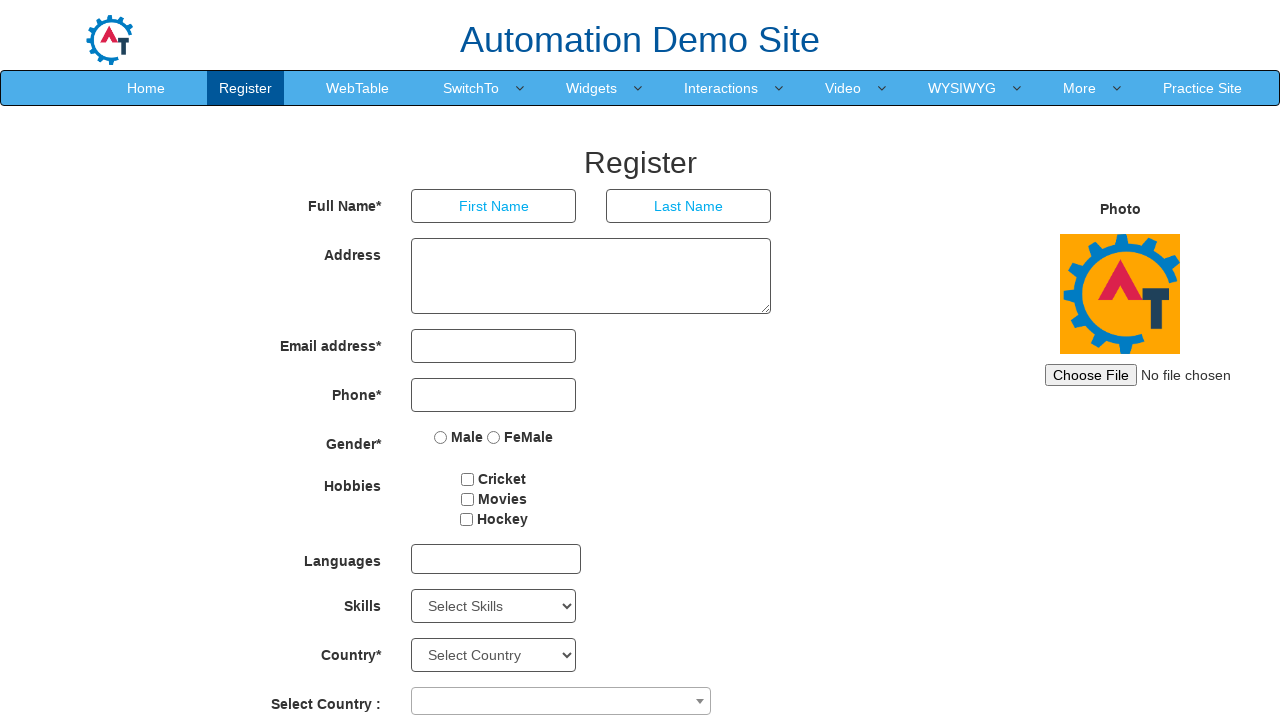